Navigates to JPL Space images page and clicks the full image button to view the featured image

Starting URL: https://data-class-jpl-space.s3.amazonaws.com/JPL_Space/index.html

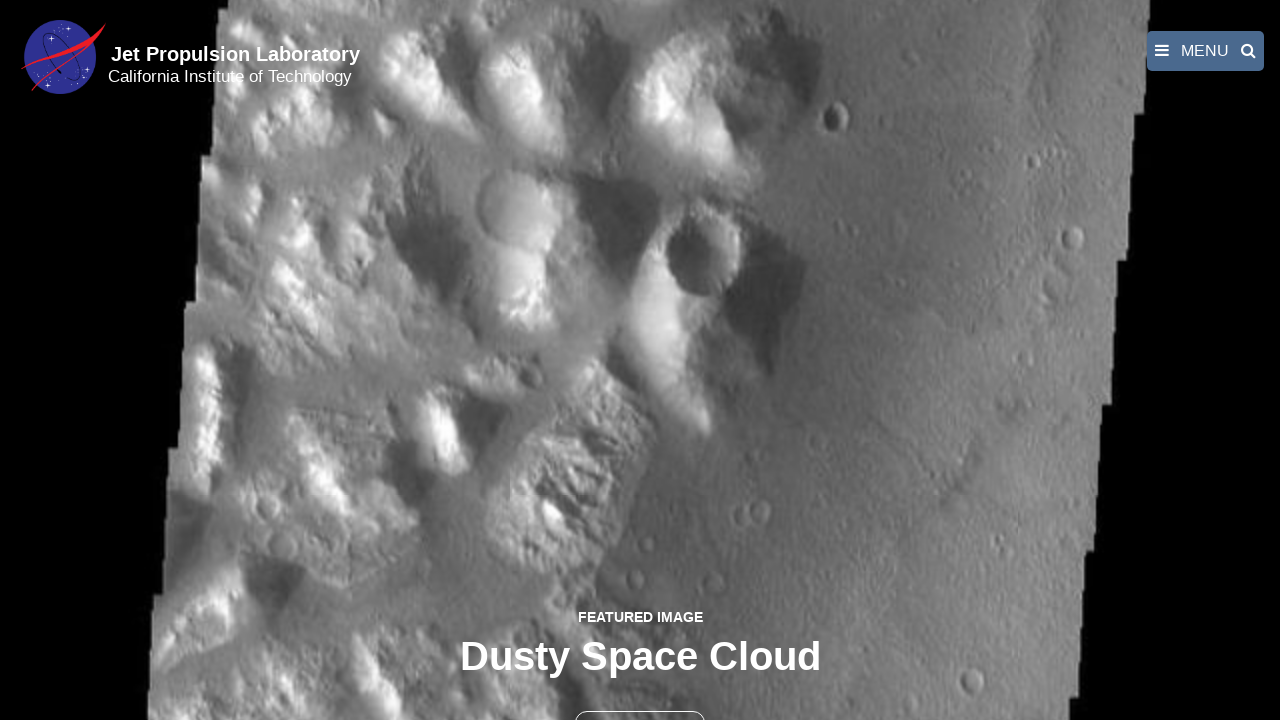

Navigated to JPL Space images page
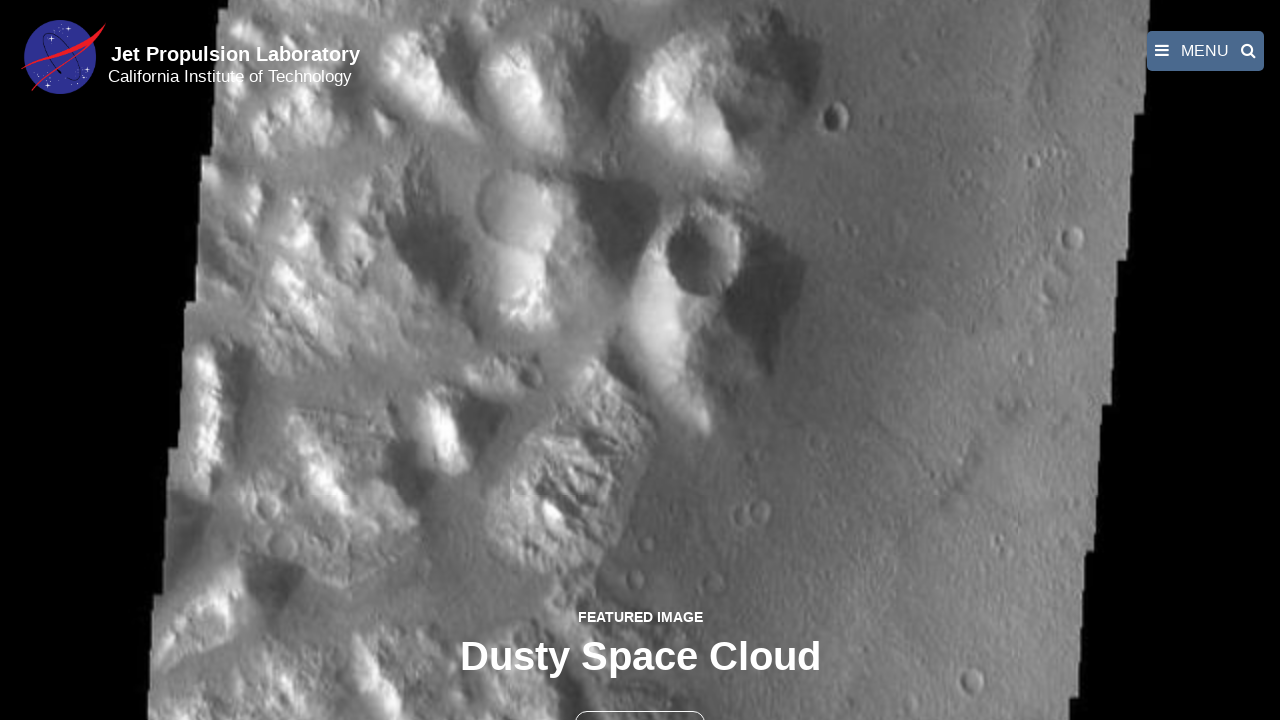

Clicked the full image button to view featured image at (640, 699) on button >> nth=1
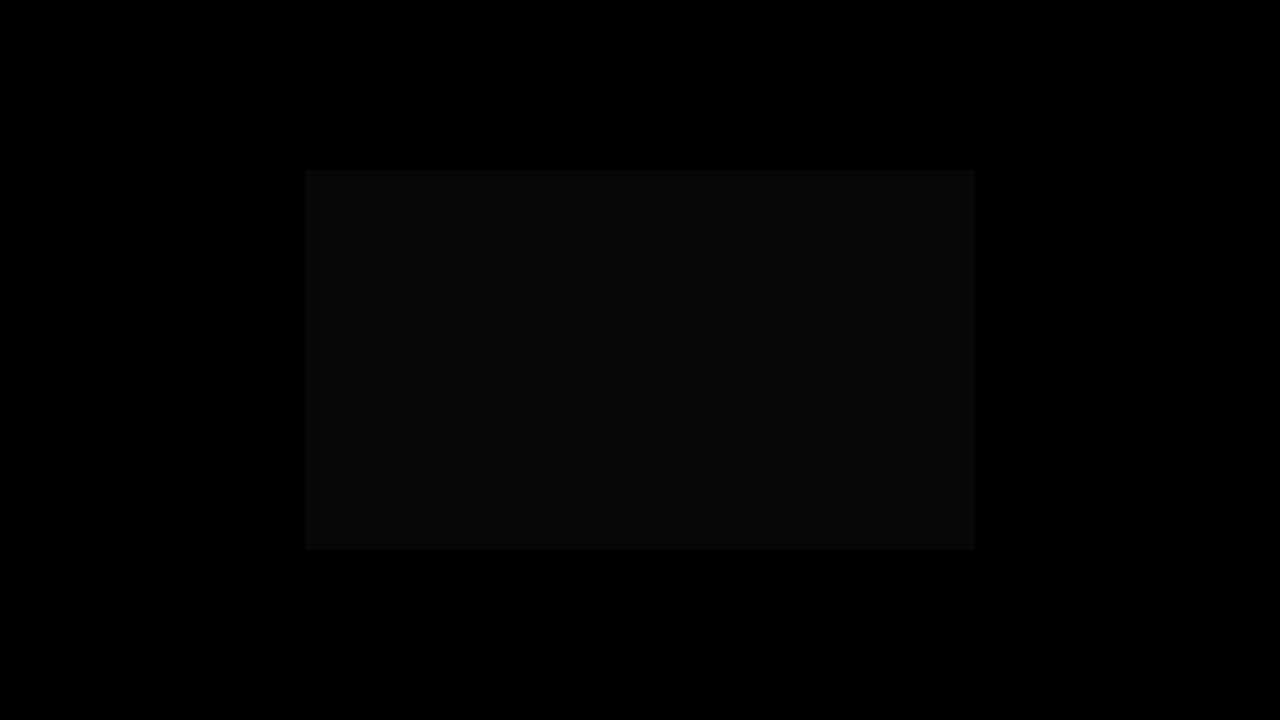

Full-size image loaded
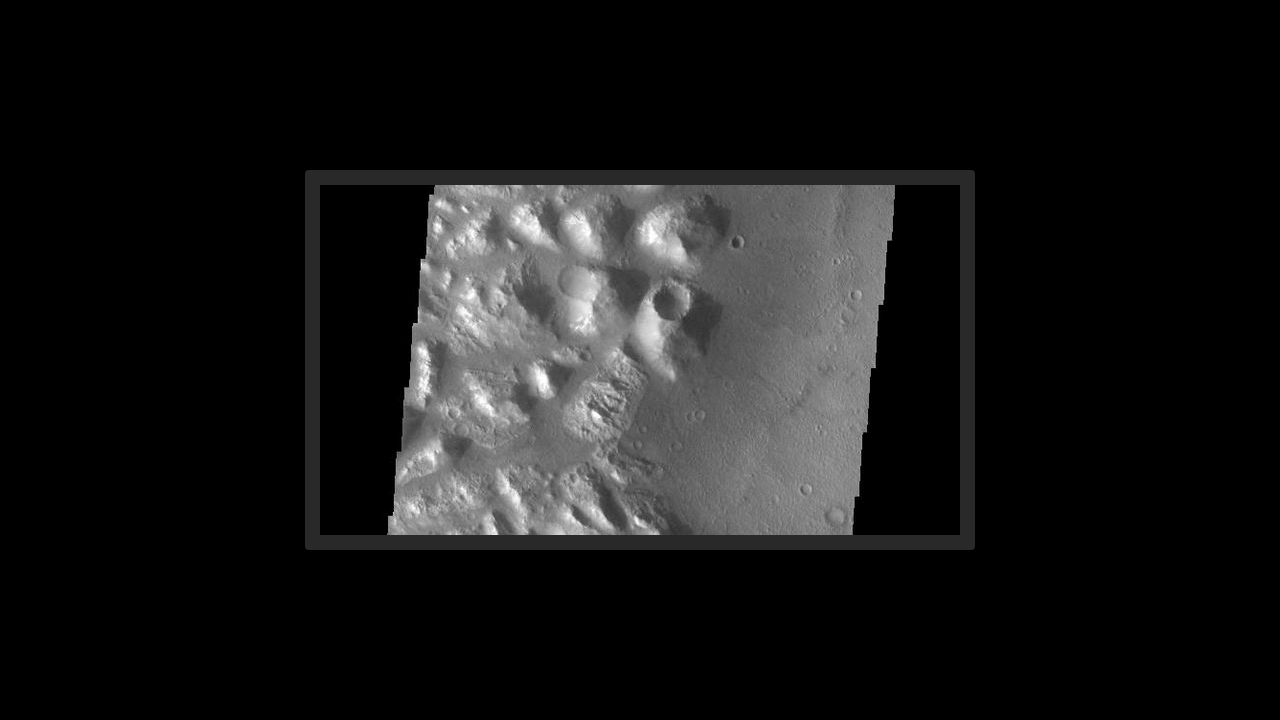

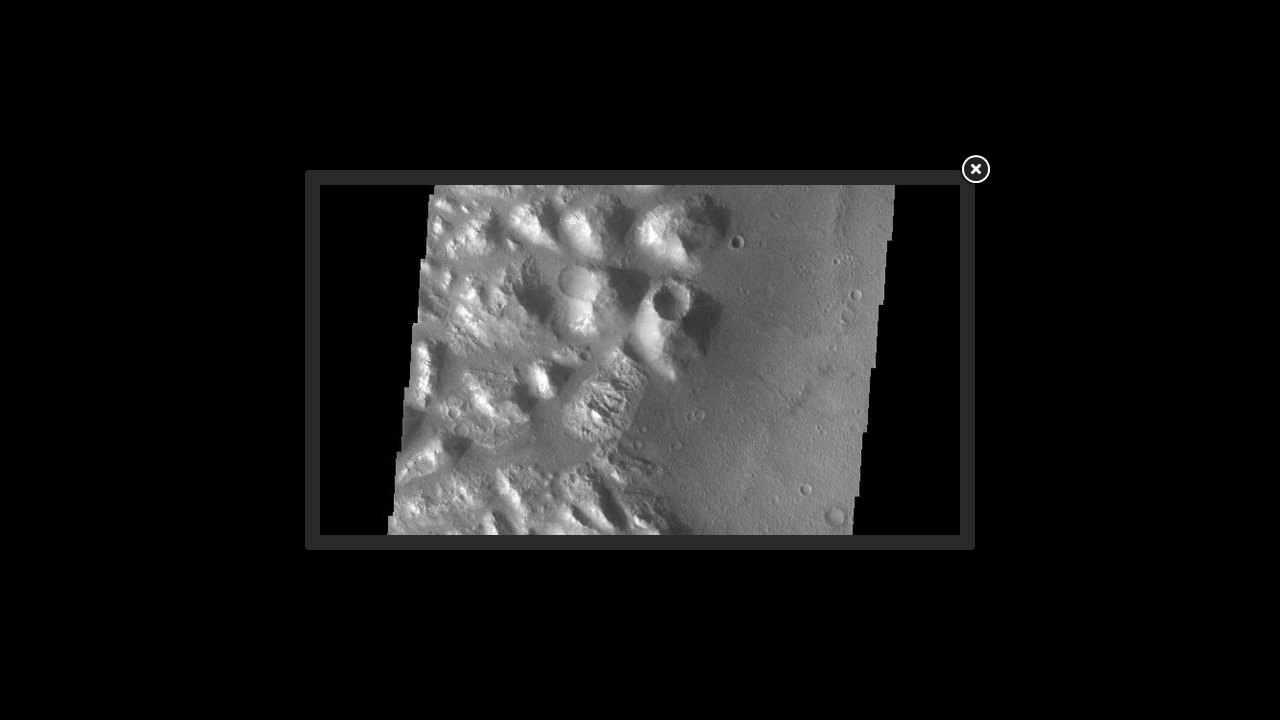